Tests textbox functionality by clearing a textarea and entering multi-word text

Starting URL: https://www.html.am/html-codes/textboxes/html-textbox.cfm

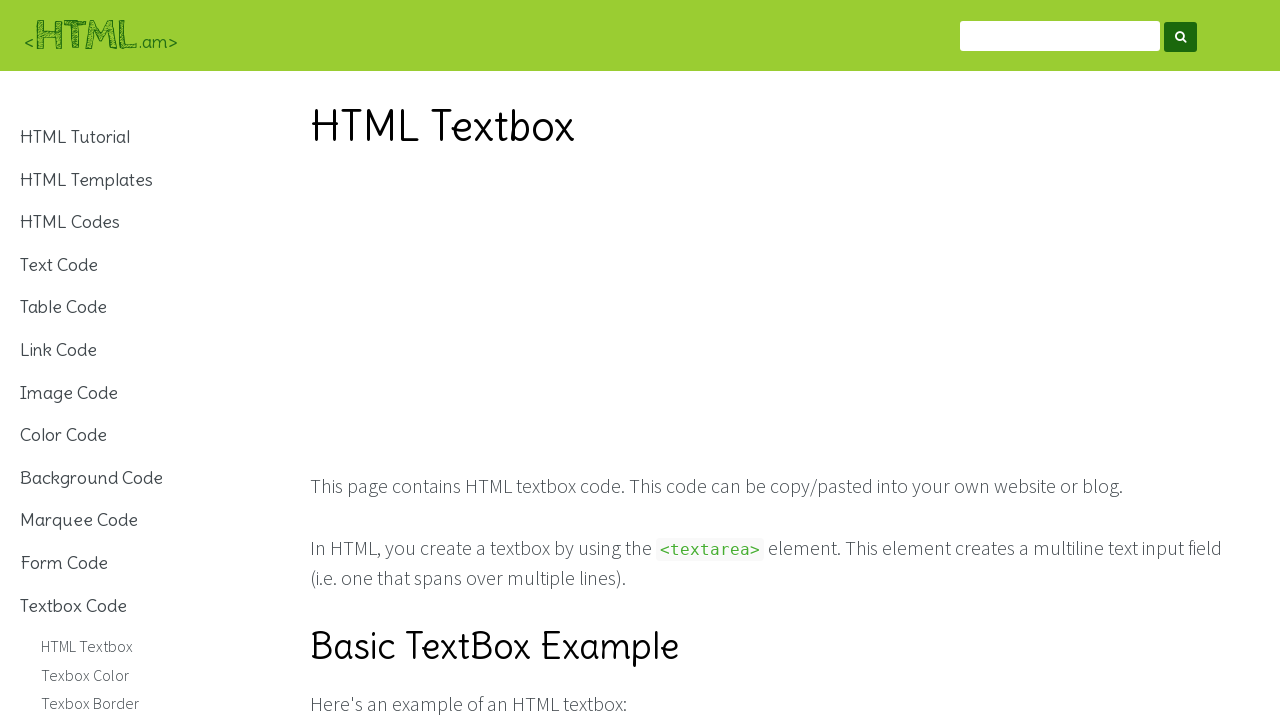

Waited for textarea to be visible
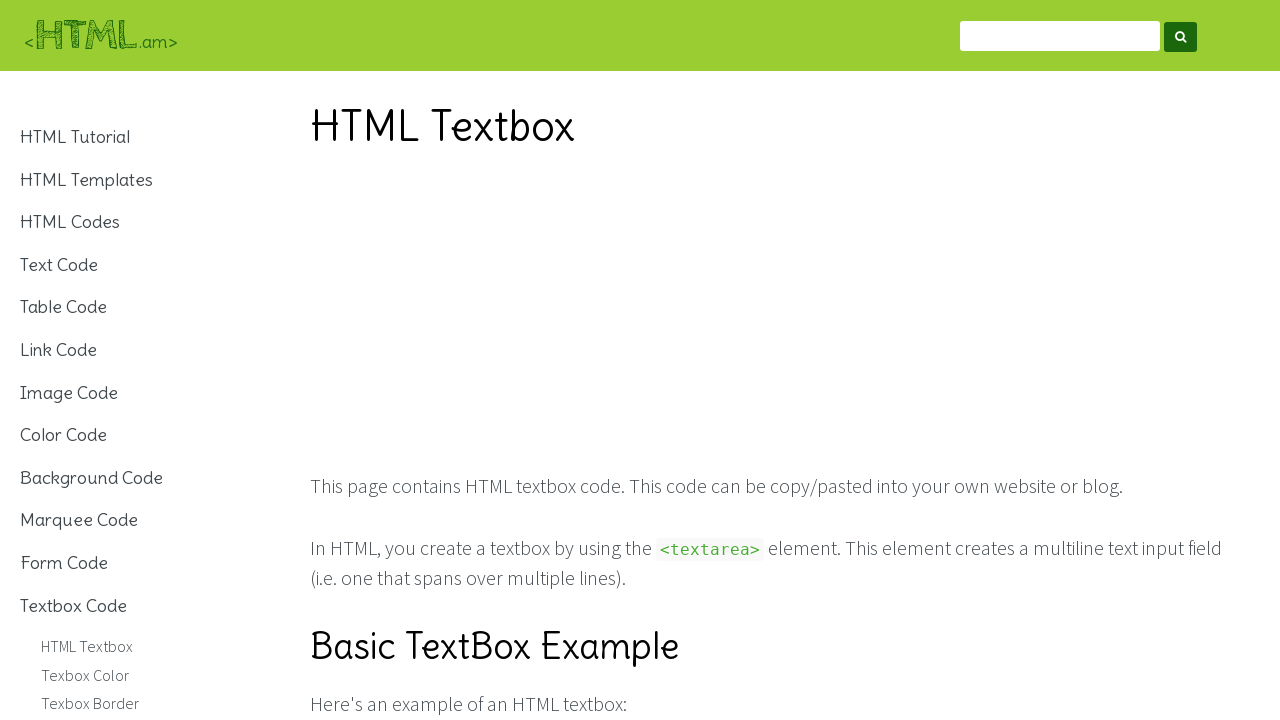

Located the textarea element
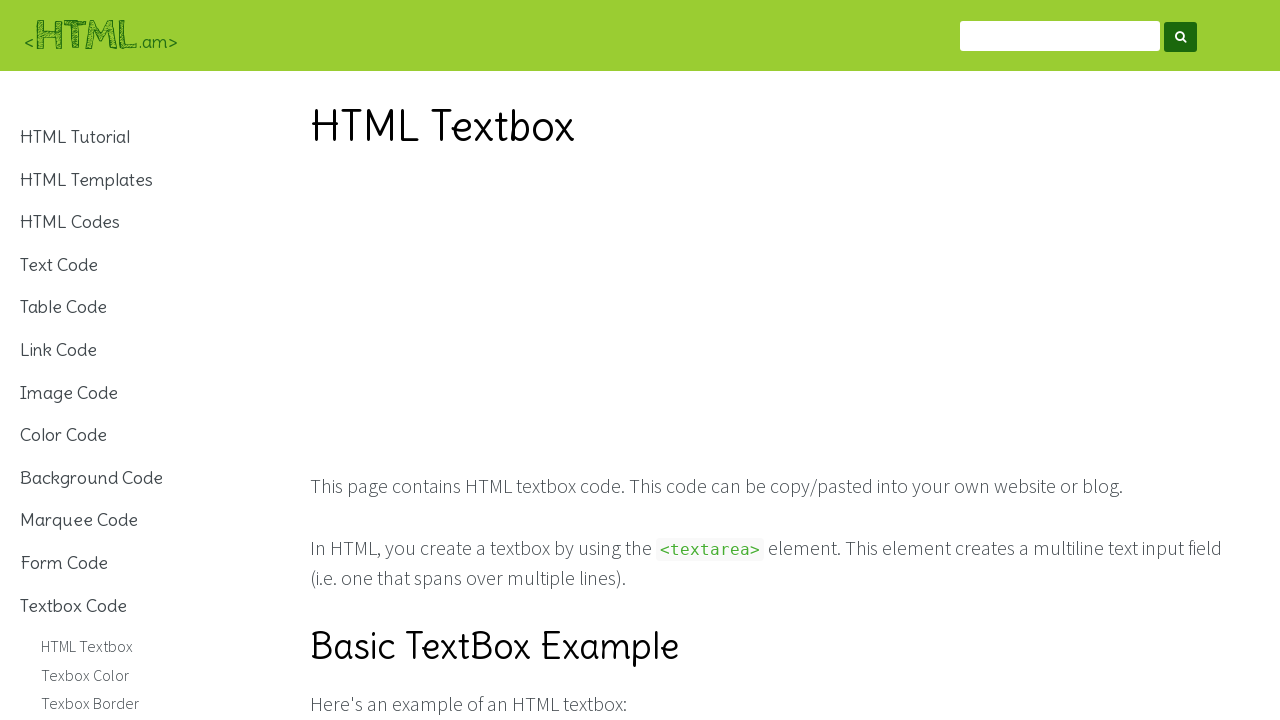

Cleared the textarea on article table:first-of-type tbody tr:nth-child(2) td:nth-child(2) textarea
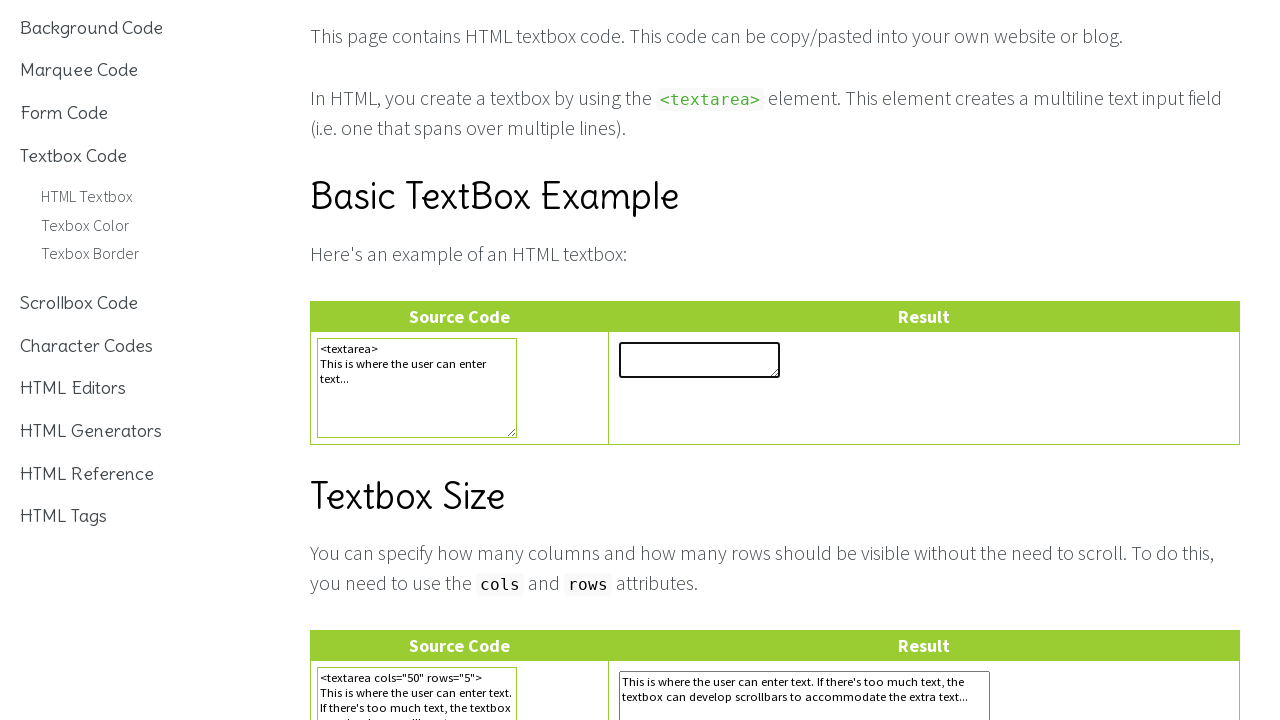

Entered multi-word text 'line1 line2 line3' into textarea on article table:first-of-type tbody tr:nth-child(2) td:nth-child(2) textarea
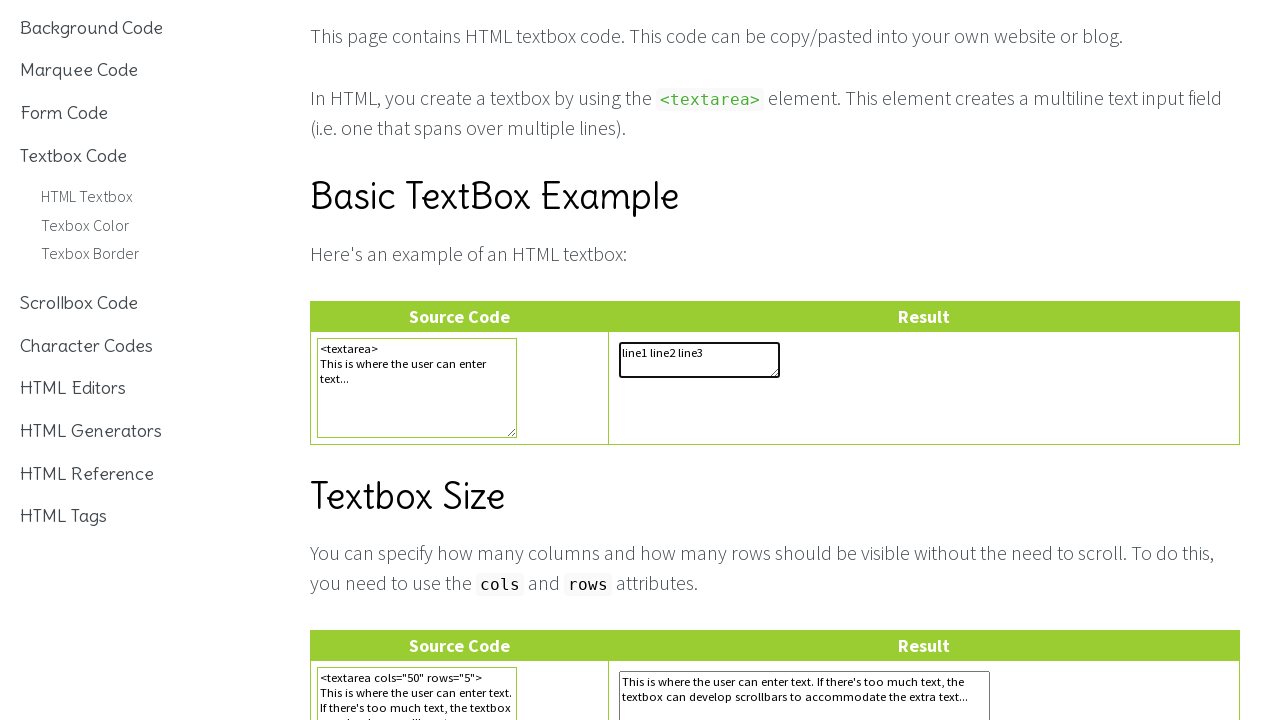

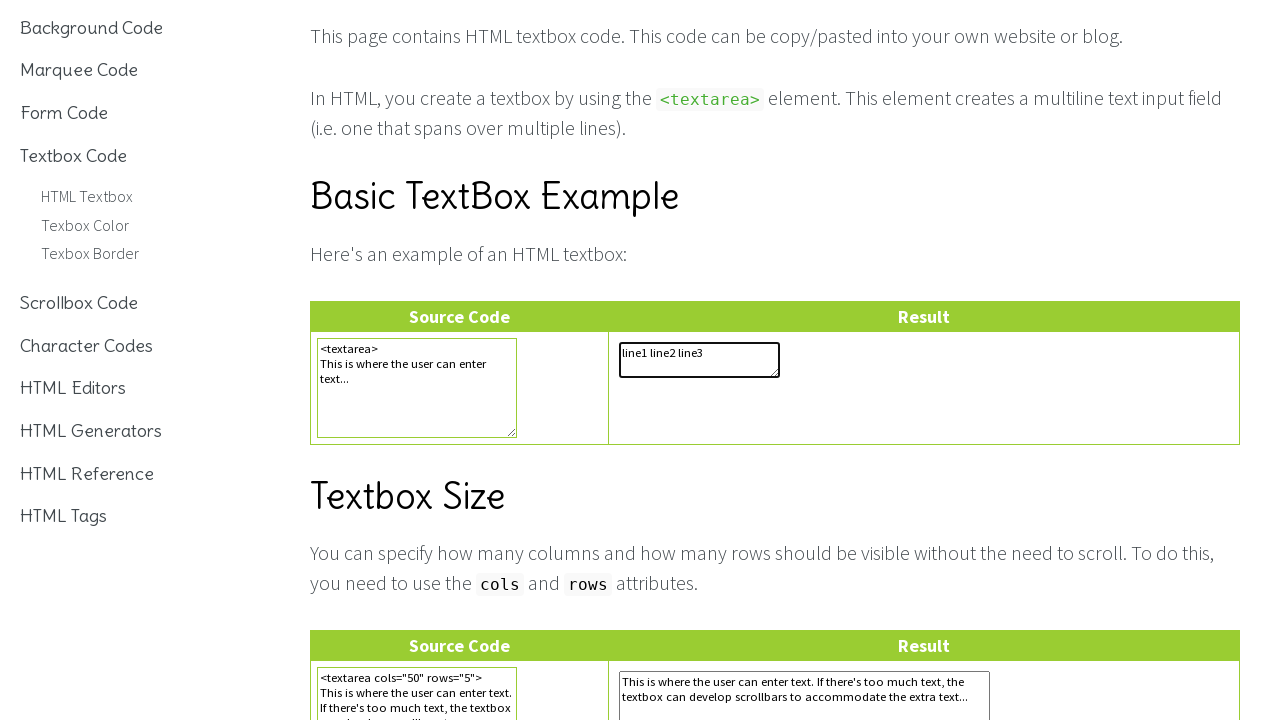